Tests confirmation JavaScript alert by clicking the button, dismissing the confirmation dialog with Cancel, and verifying the result text

Starting URL: https://training-support.net/webelements/alerts

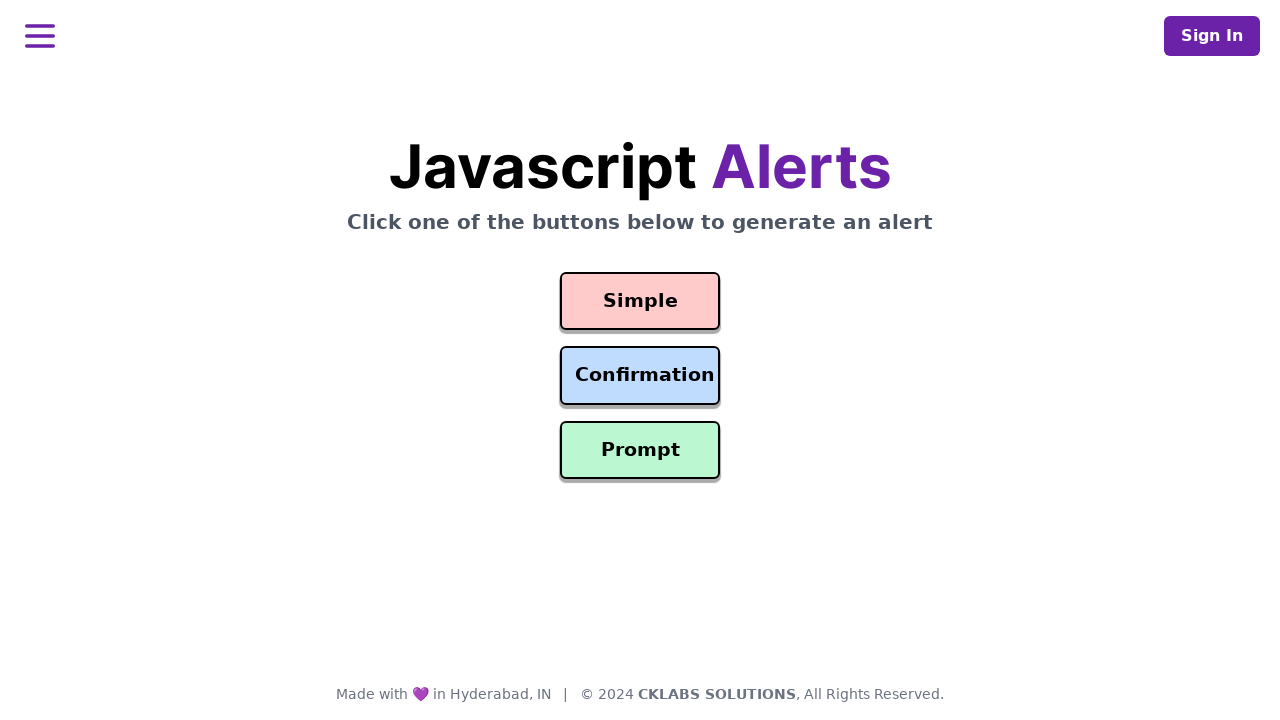

Set up dialog handler to dismiss confirmation alerts
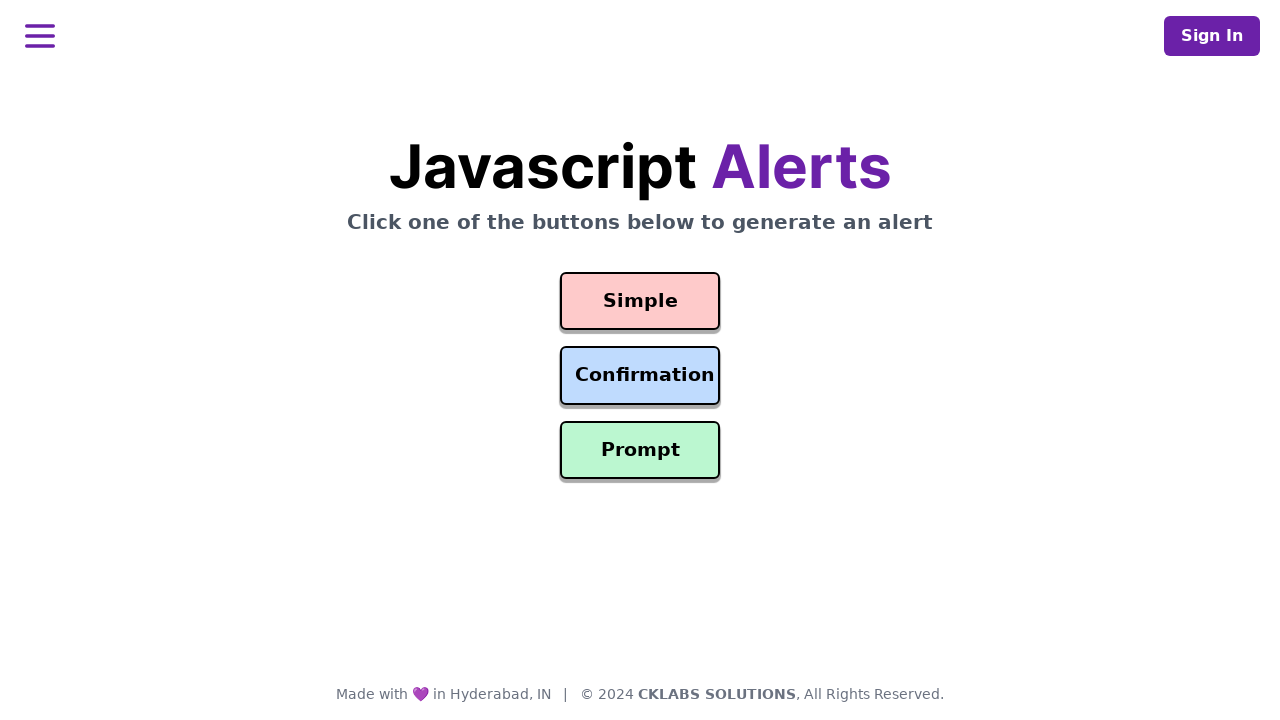

Clicked the Confirmation Alert button at (640, 376) on #confirmation
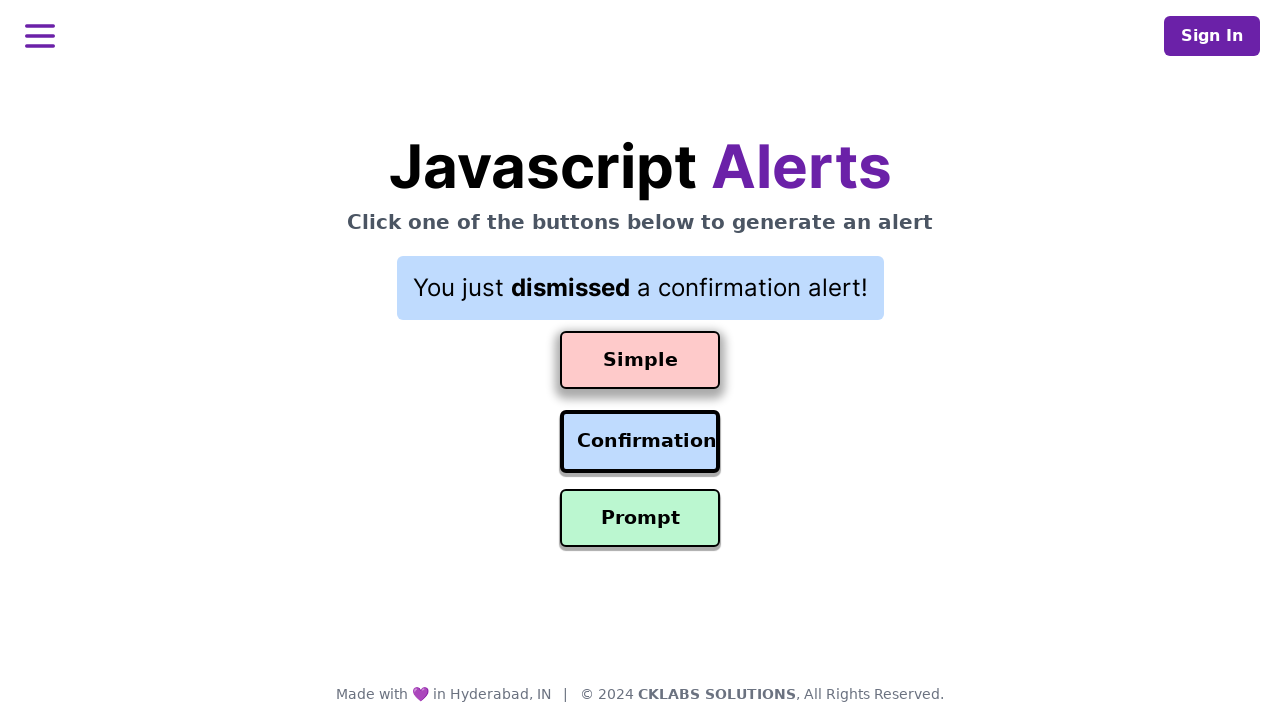

Confirmation dialog was dismissed with Cancel and result text appeared
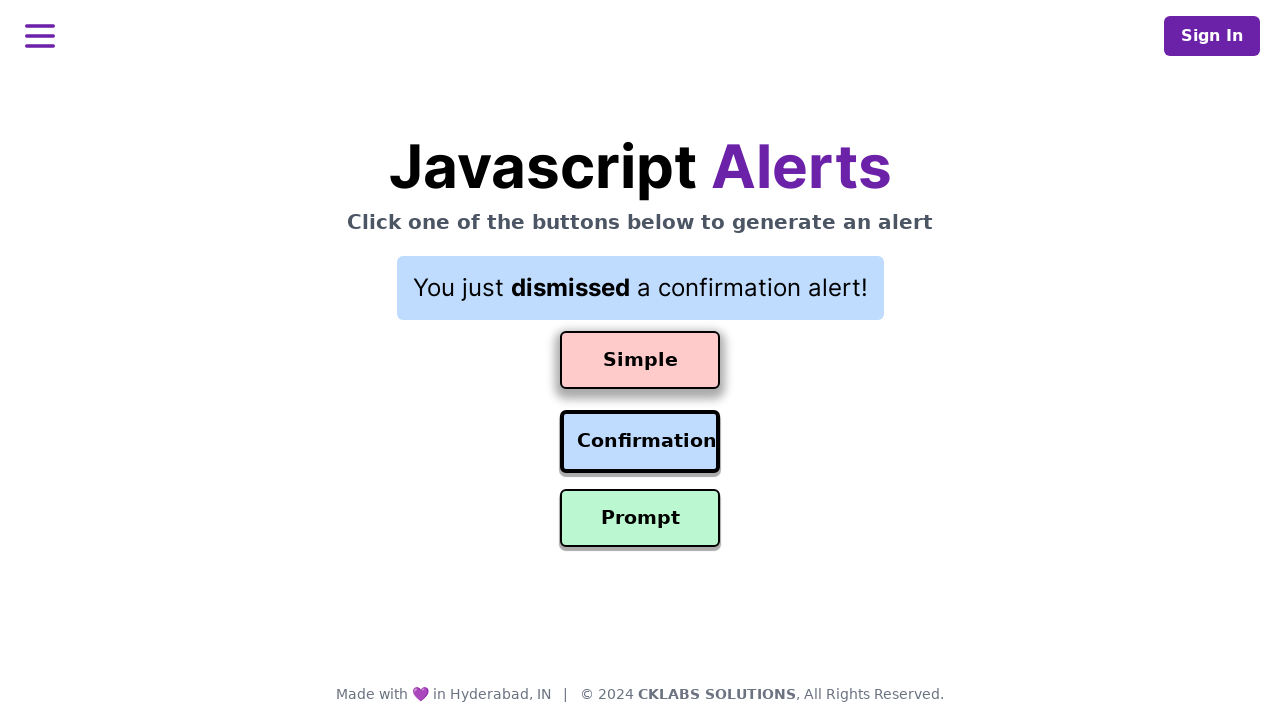

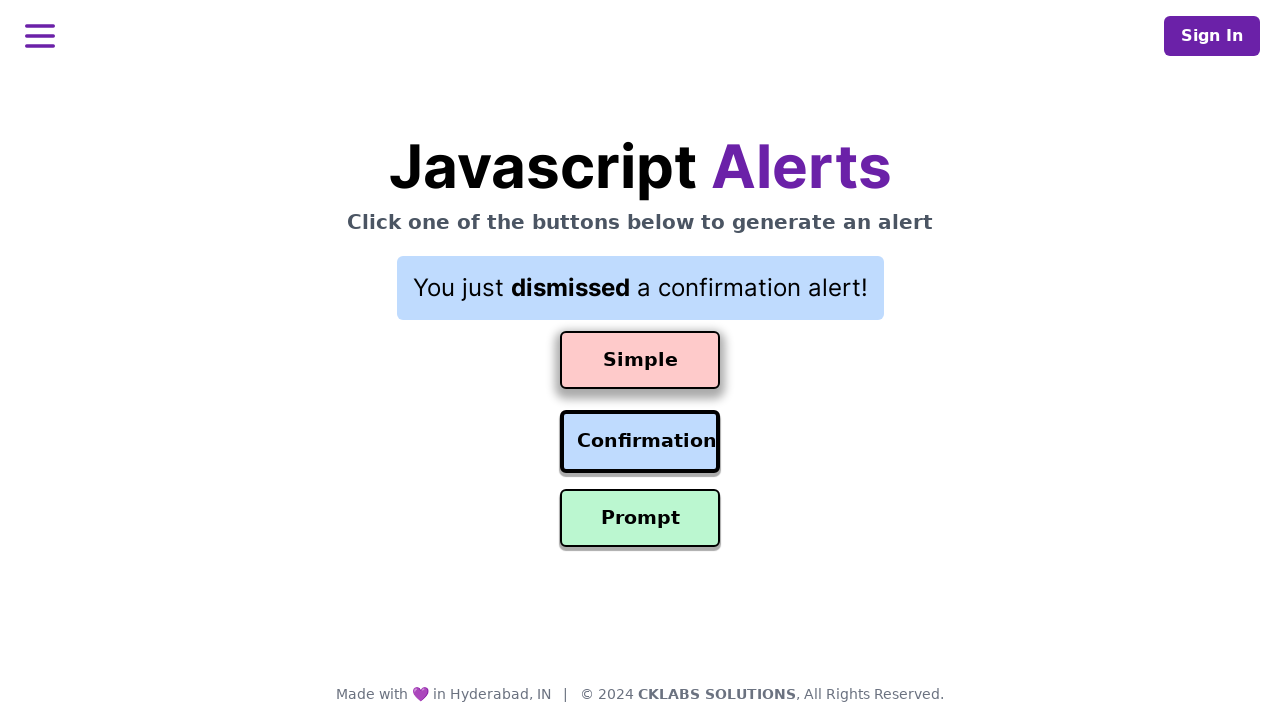